Tests right-click functionality by right-clicking a button and verifying the success message appears

Starting URL: https://demoqa.com/buttons

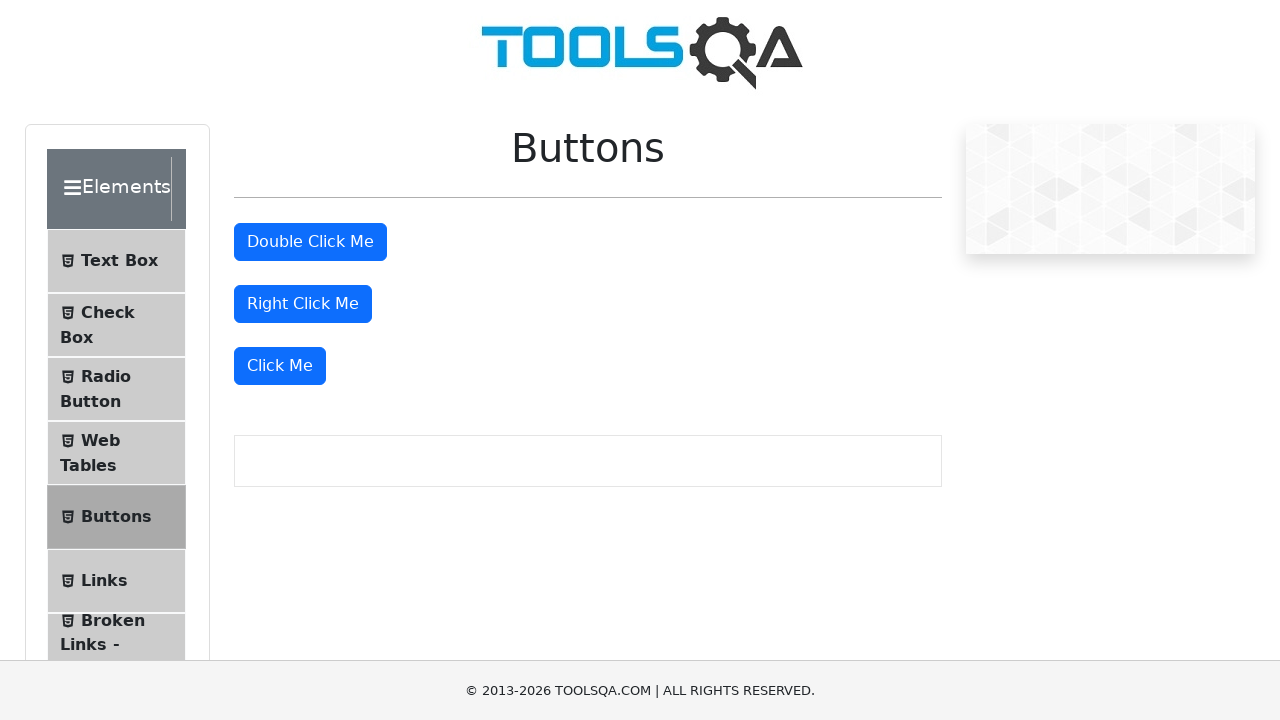

Right-clicked the right-click button at (303, 304) on #rightClickBtn
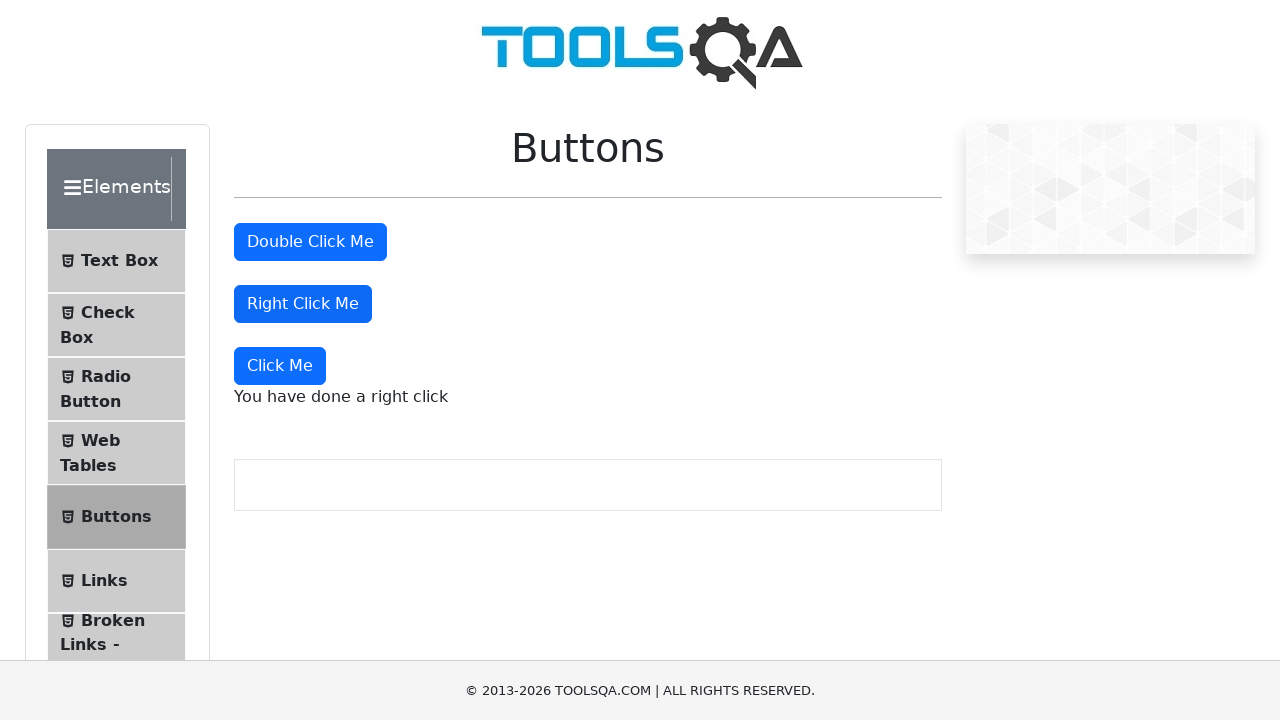

Right-click success message appeared and is visible
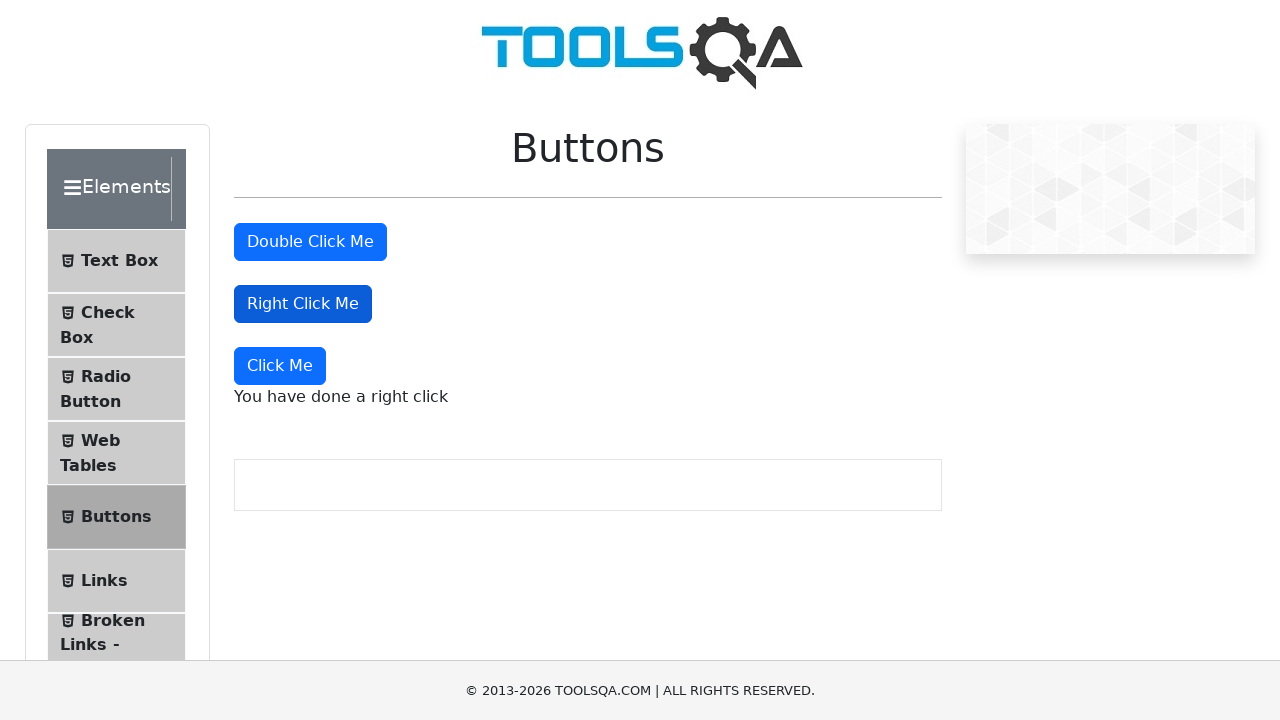

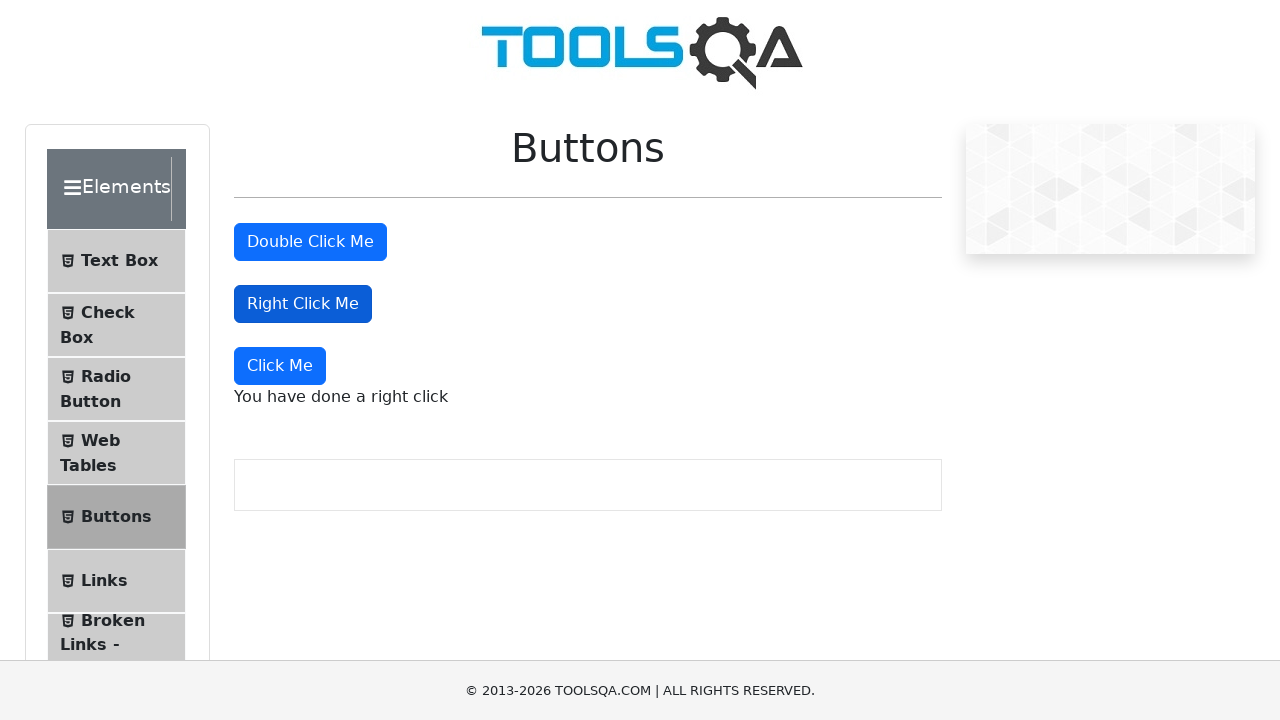